Verifies that the AccuWeather homepage title matches the expected value

Starting URL: https://www.accuweather.com/

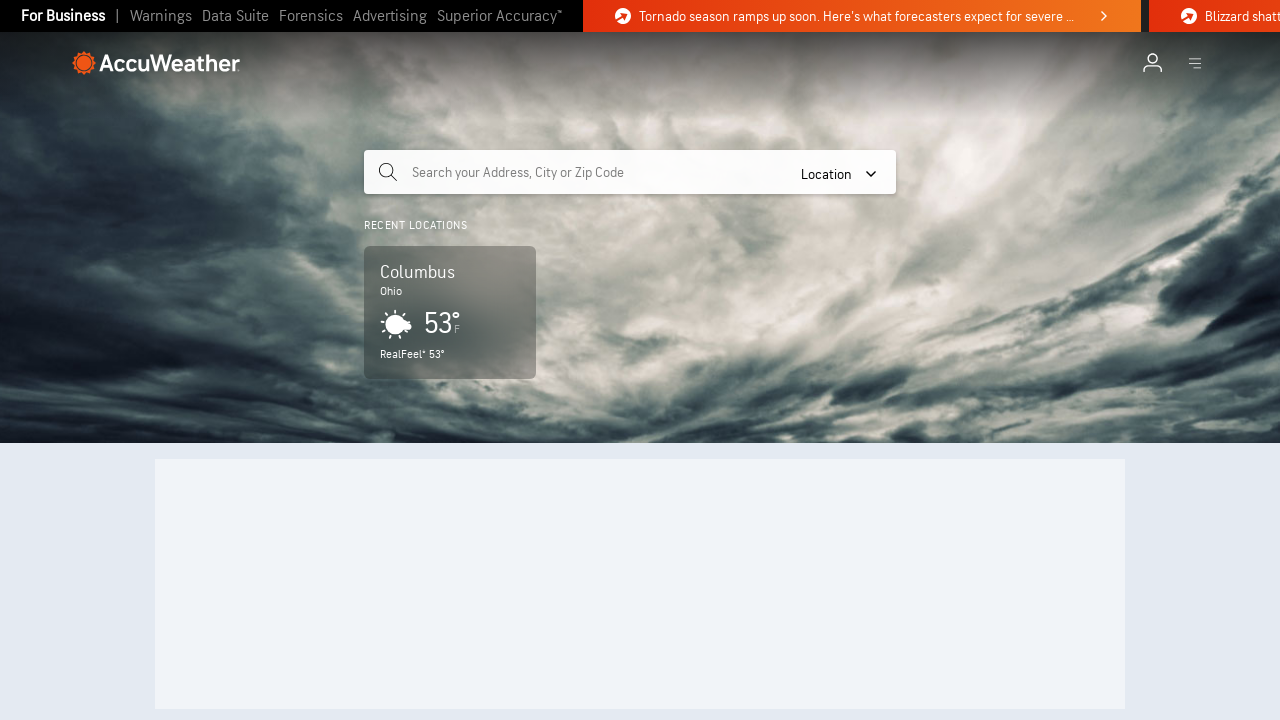

Navigated to AccuWeather homepage
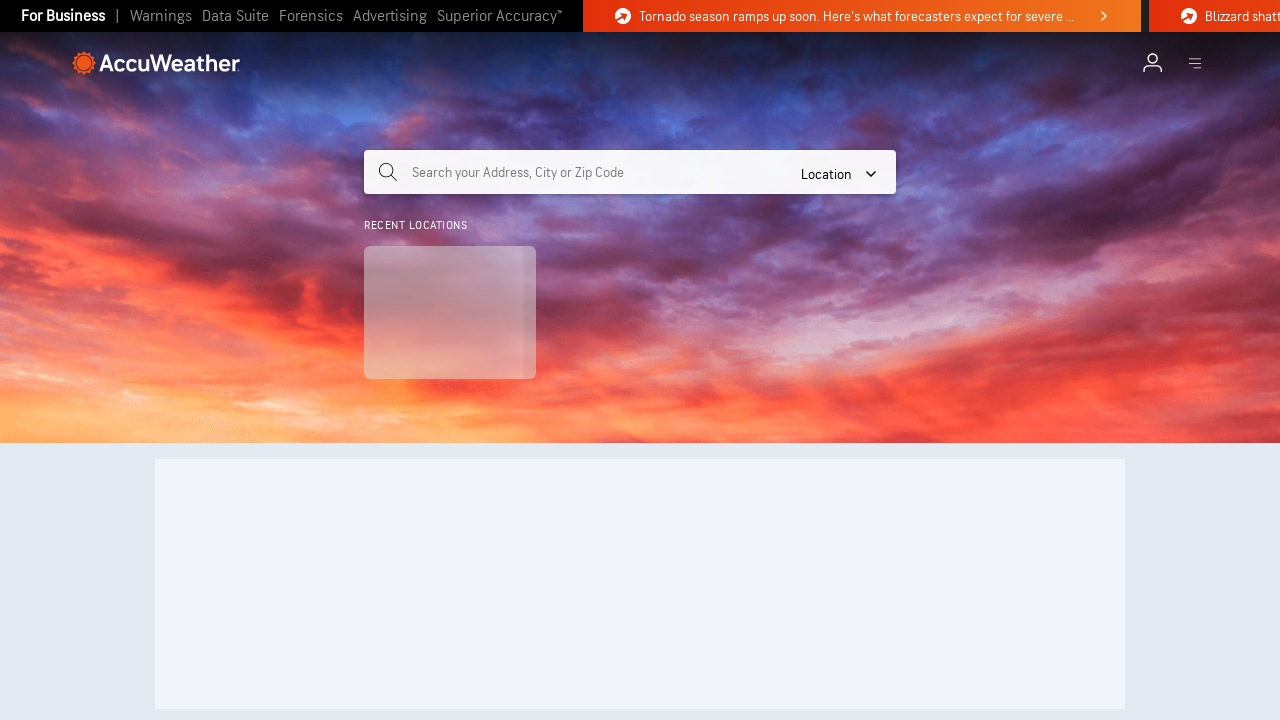

Verified that page title matches expected value 'Local, National, & Global Daily Weather Forecast | AccuWeather'
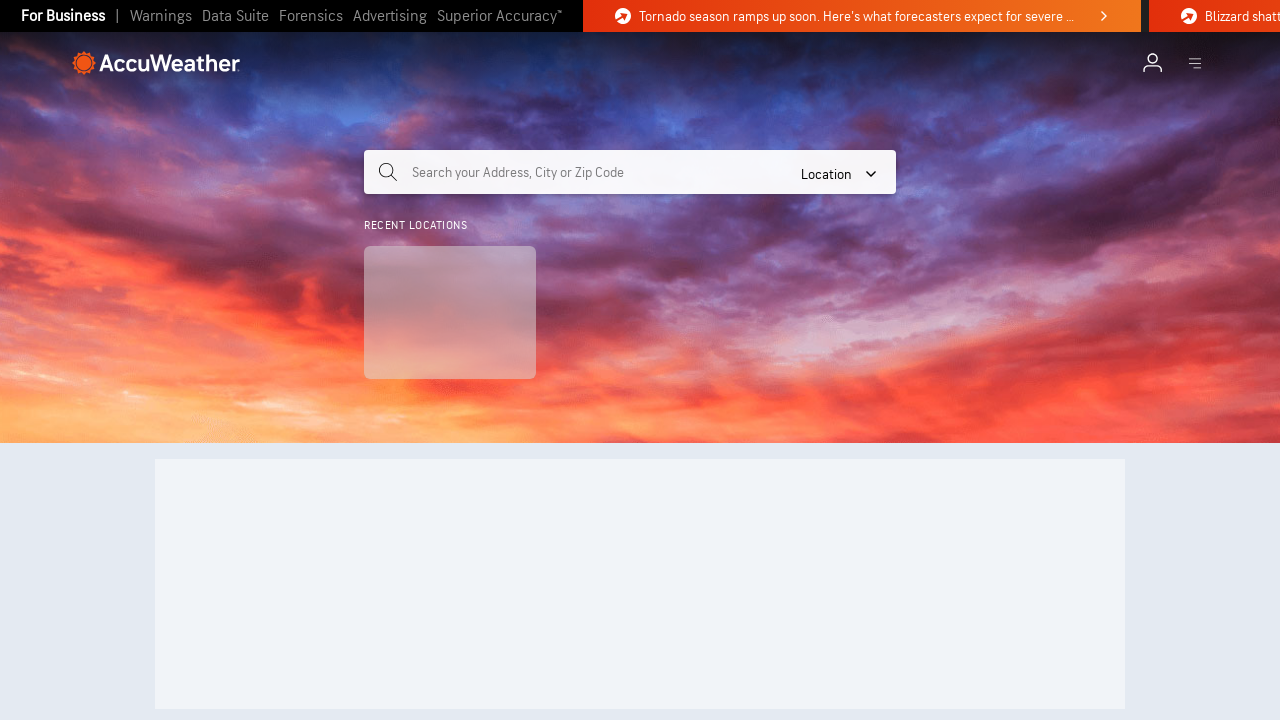

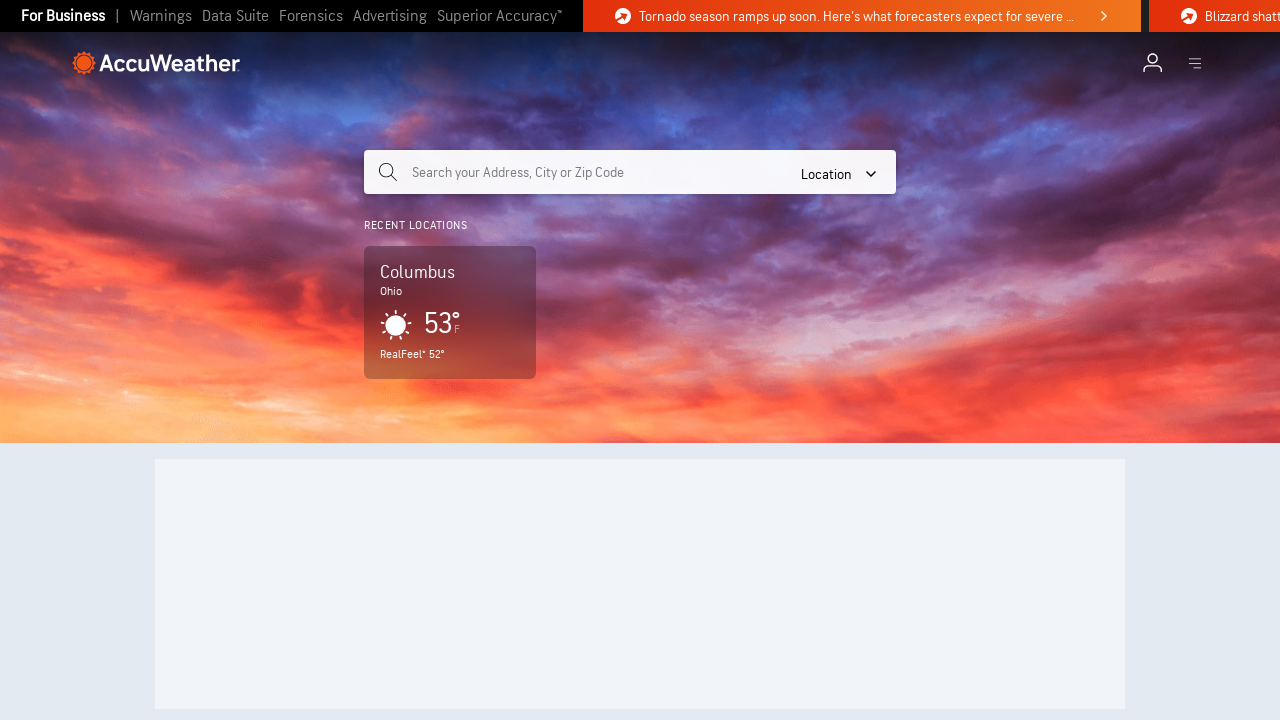